Tests that the input field can be toggled multiple times without errors.

Starting URL: https://the-internet.herokuapp.com/dynamic_controls

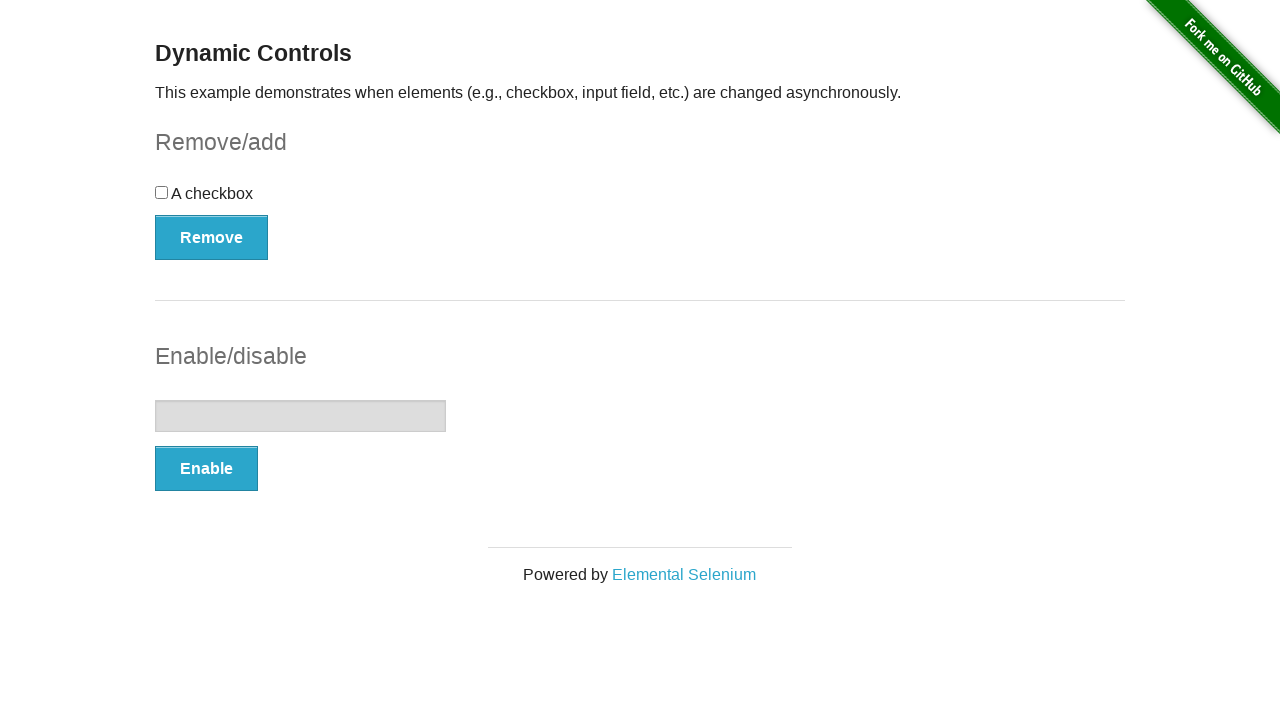

Navigated to dynamic controls page
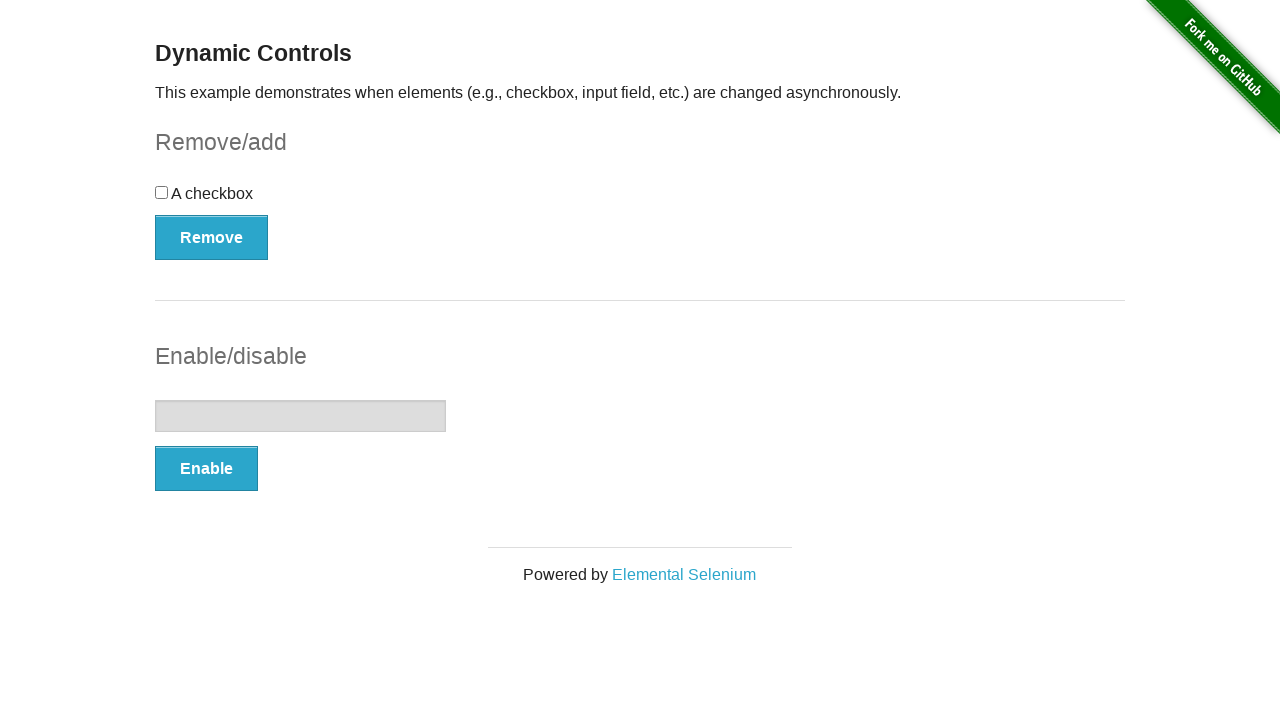

Clicked toggle button for input (iteration 1) at (206, 469) on #input-example button
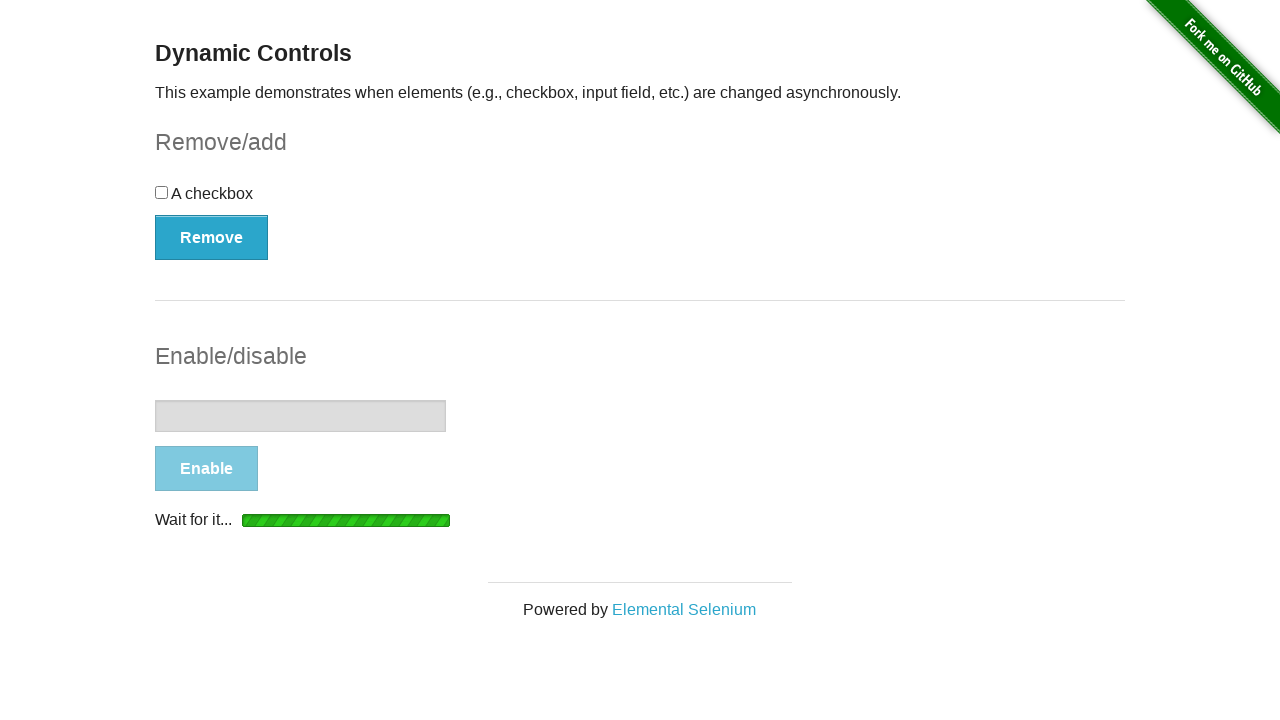

Loading indicator disappeared after toggle (iteration 1)
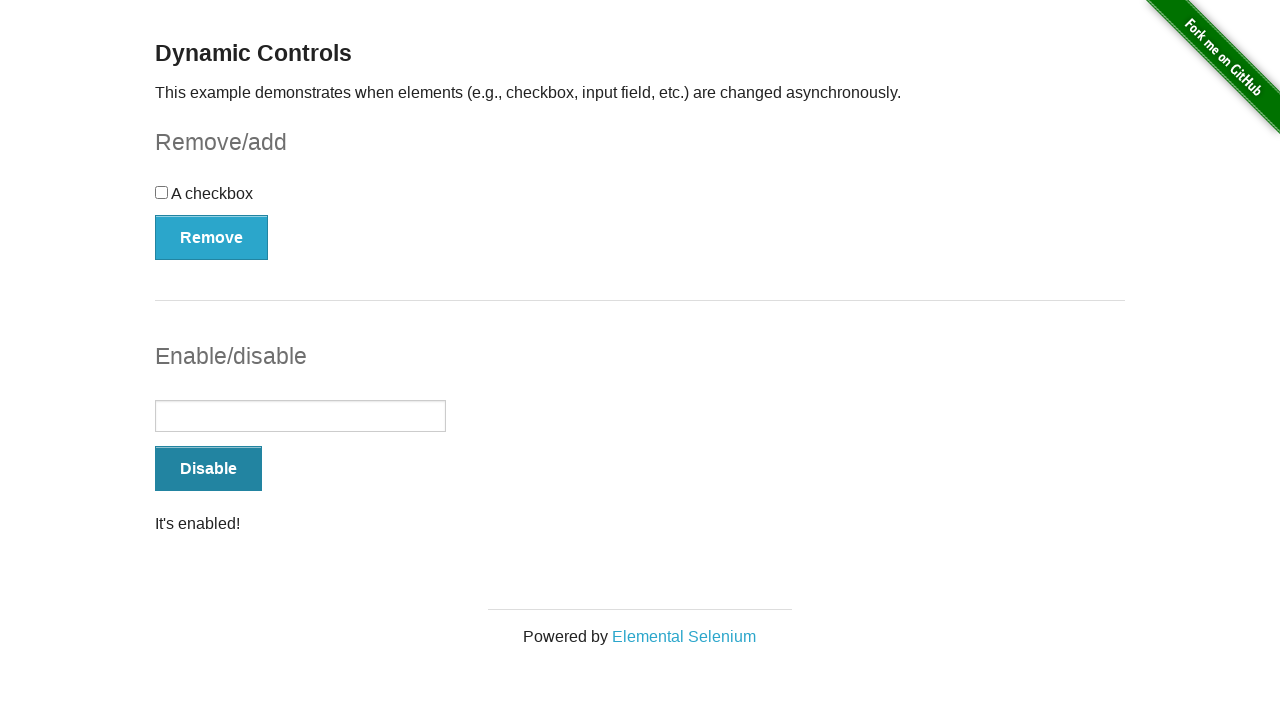

Clicked toggle button for input (iteration 2) at (208, 469) on #input-example button
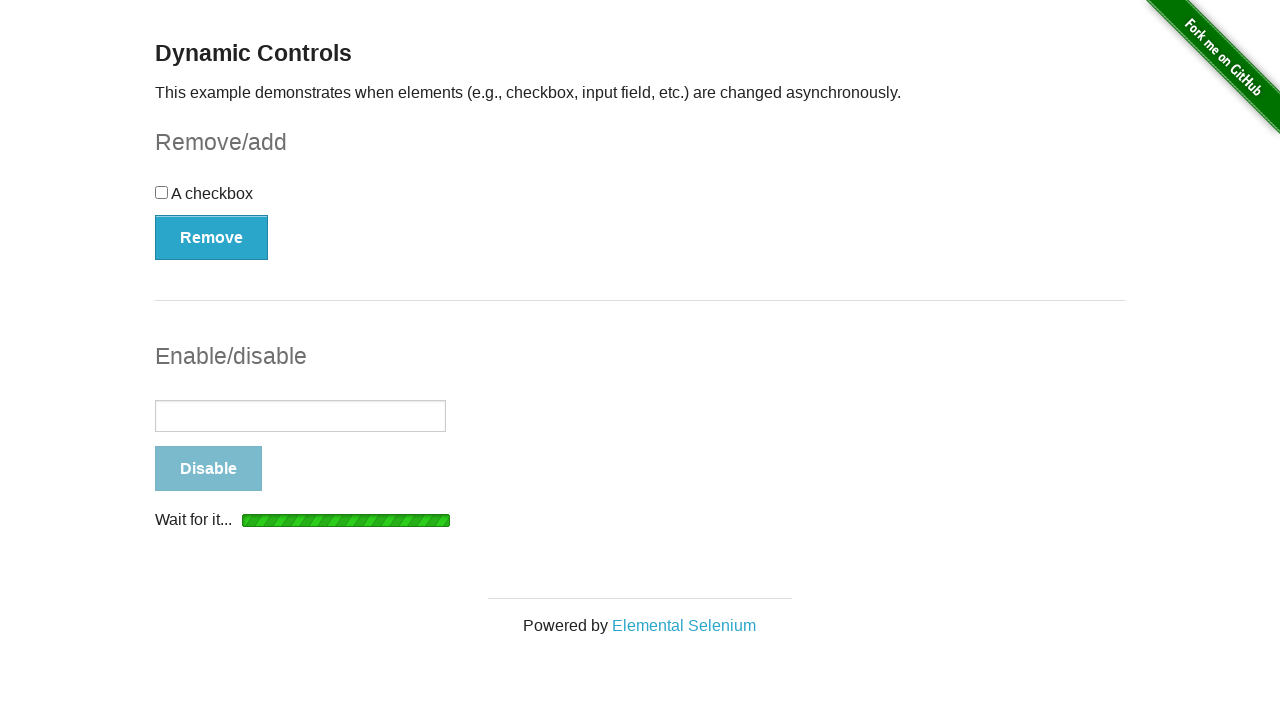

Loading indicator disappeared after toggle (iteration 2)
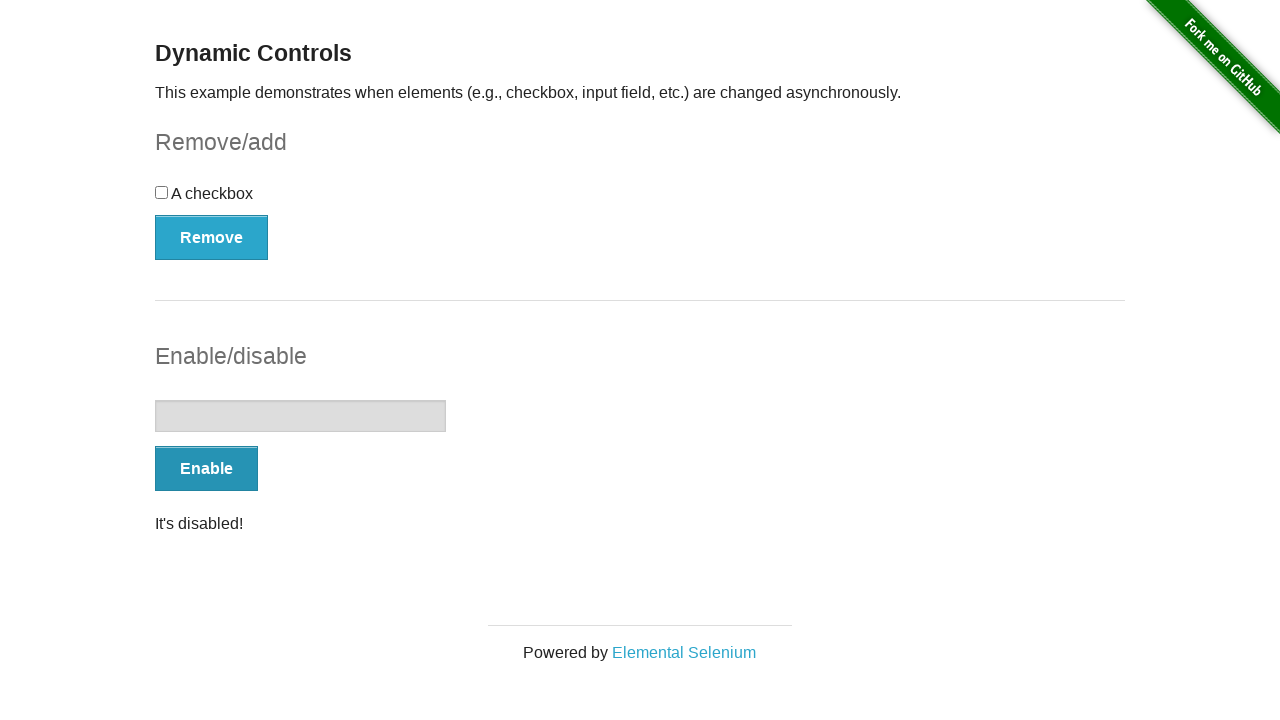

Clicked toggle button for input (iteration 3) at (206, 469) on #input-example button
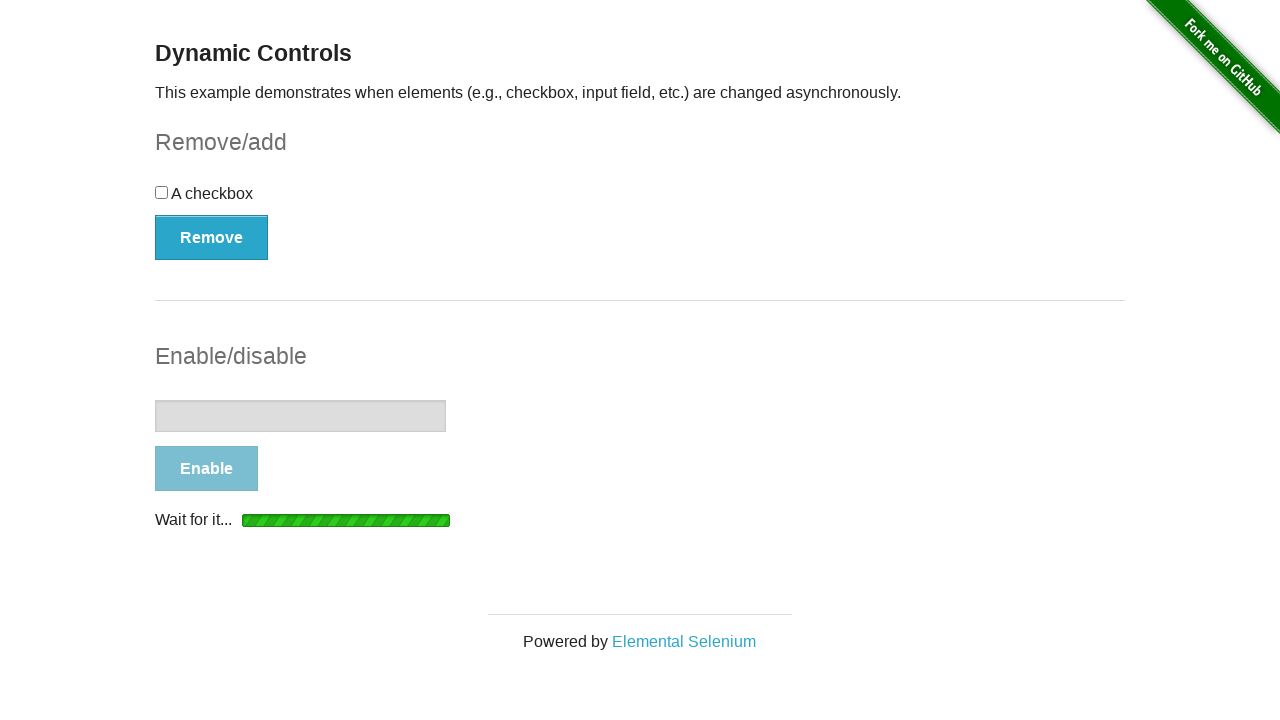

Loading indicator disappeared after toggle (iteration 3)
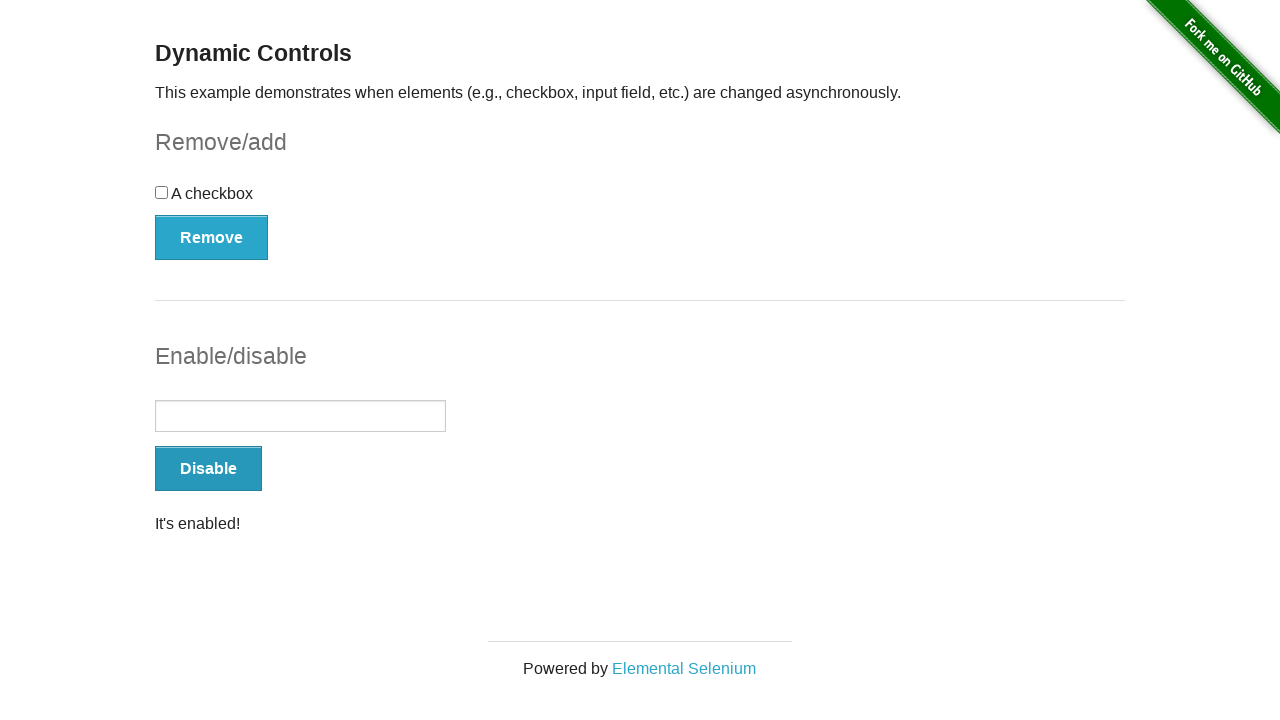

Clicked toggle button for input (iteration 4) at (208, 469) on #input-example button
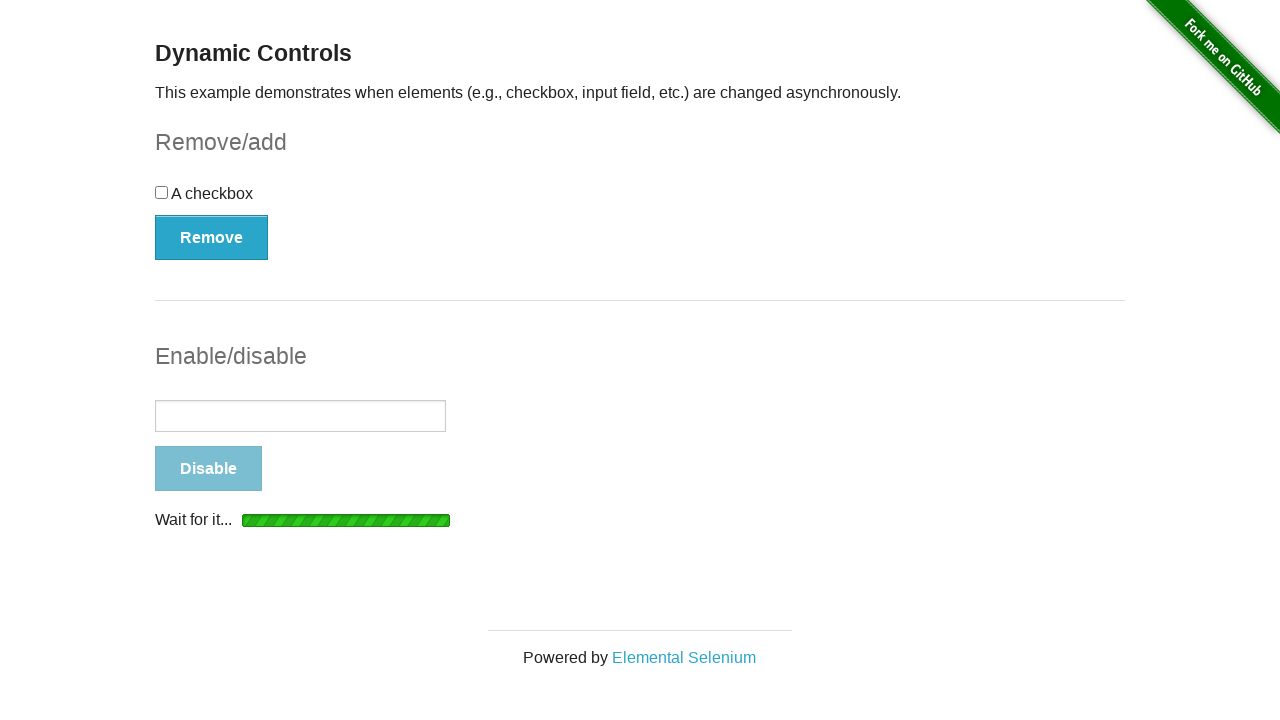

Loading indicator disappeared after toggle (iteration 4)
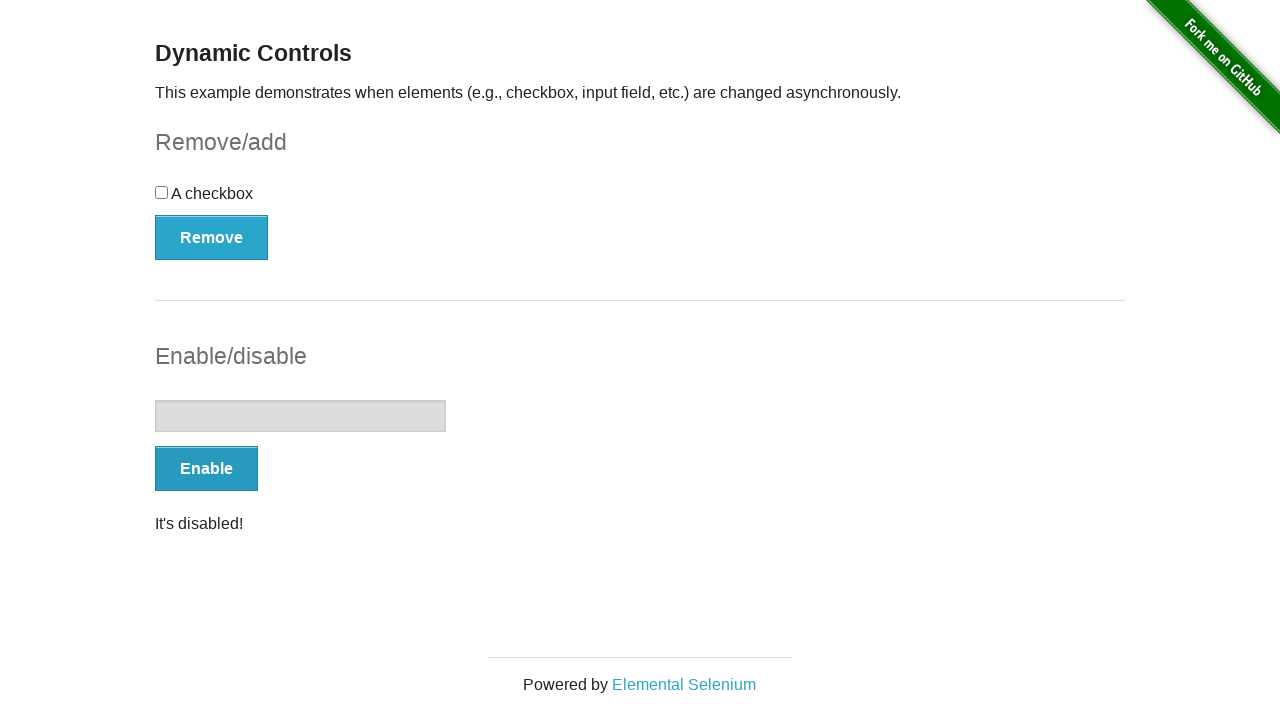

Clicked toggle button for input (iteration 5) at (206, 469) on #input-example button
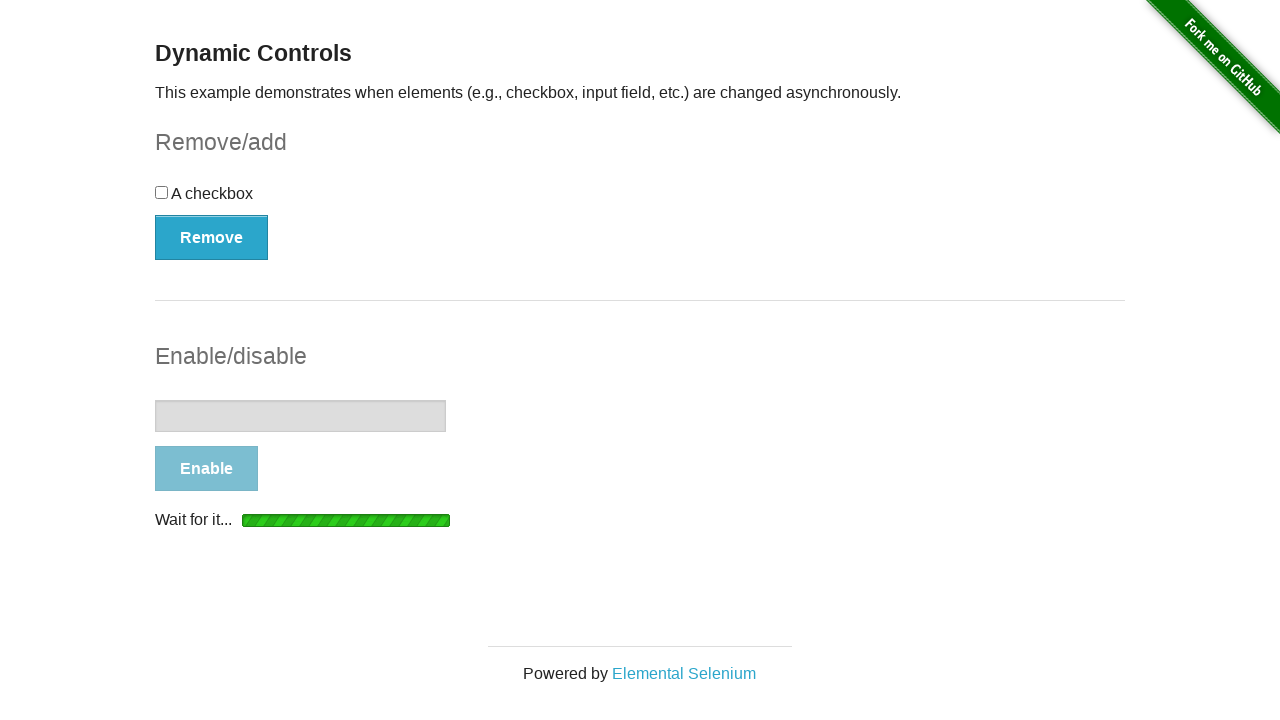

Loading indicator disappeared after toggle (iteration 5)
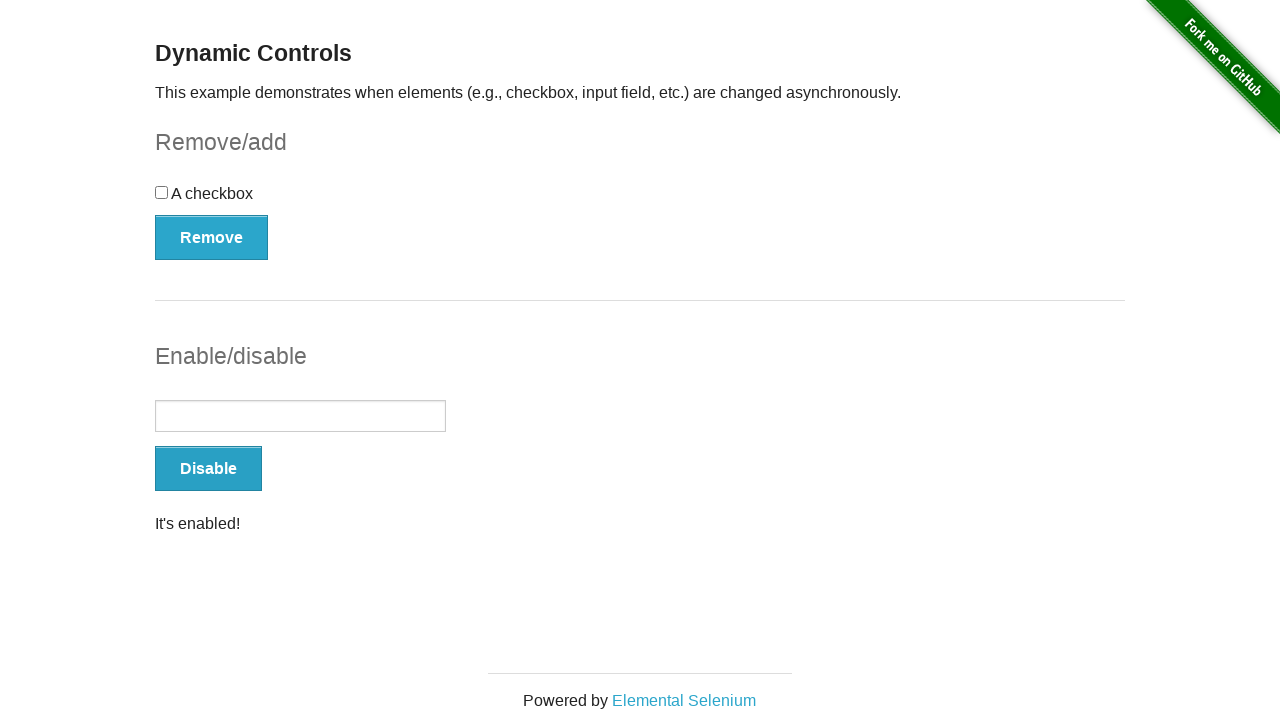

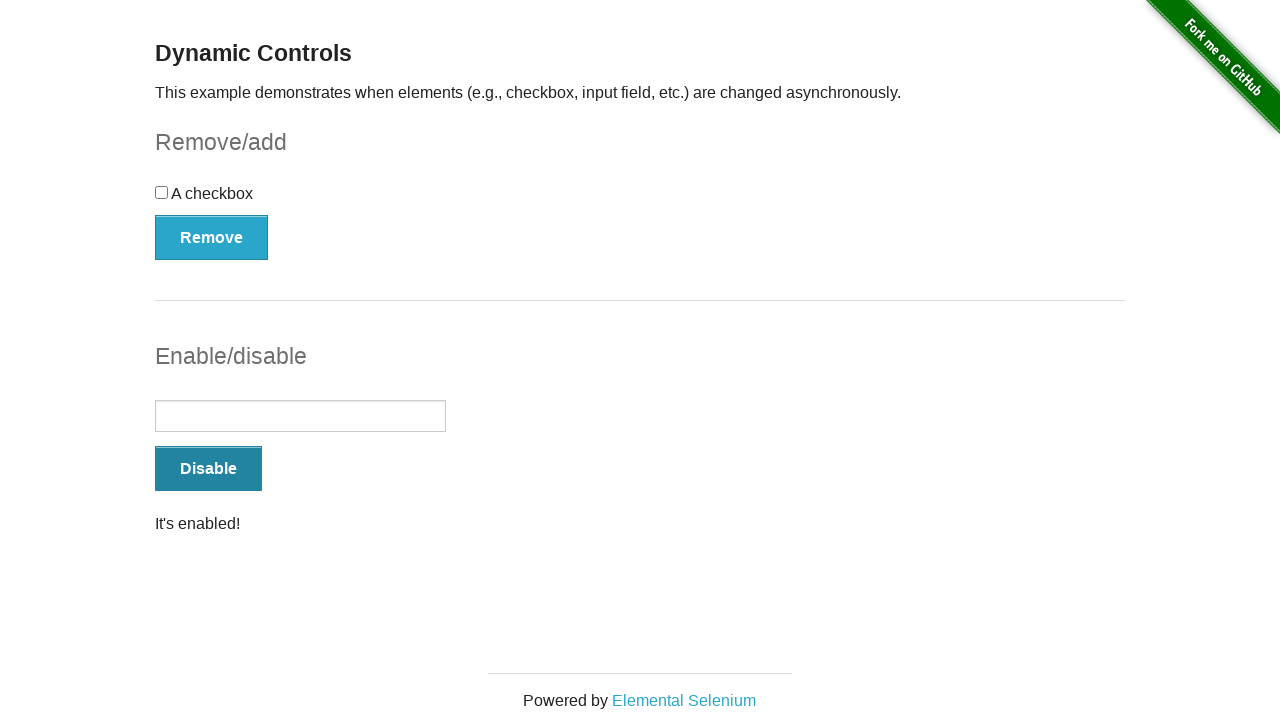